Tests clicking a link using XPath selector to navigate to the A/B Testing page

Starting URL: https://the-internet.herokuapp.com/

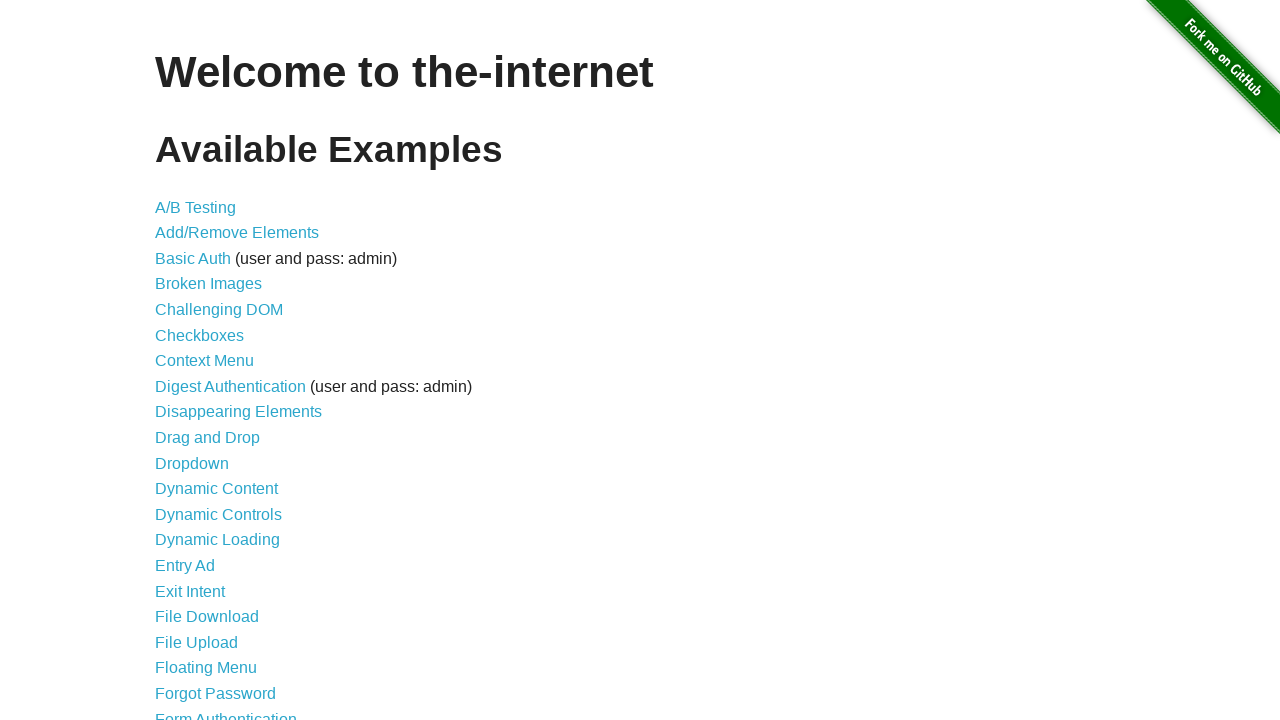

Clicked A/B Testing link using XPath selector at (196, 207) on xpath=//a[contains(text(),"A/B Testing")]
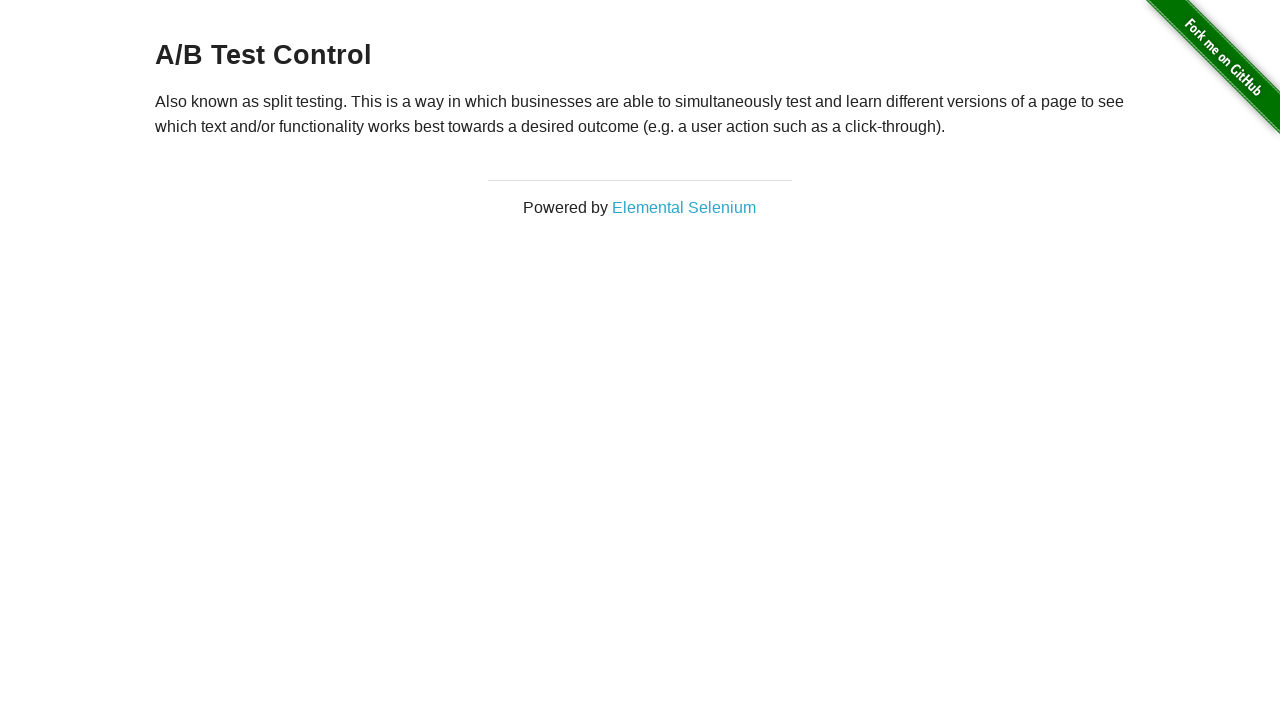

Page navigation completed and DOM content loaded
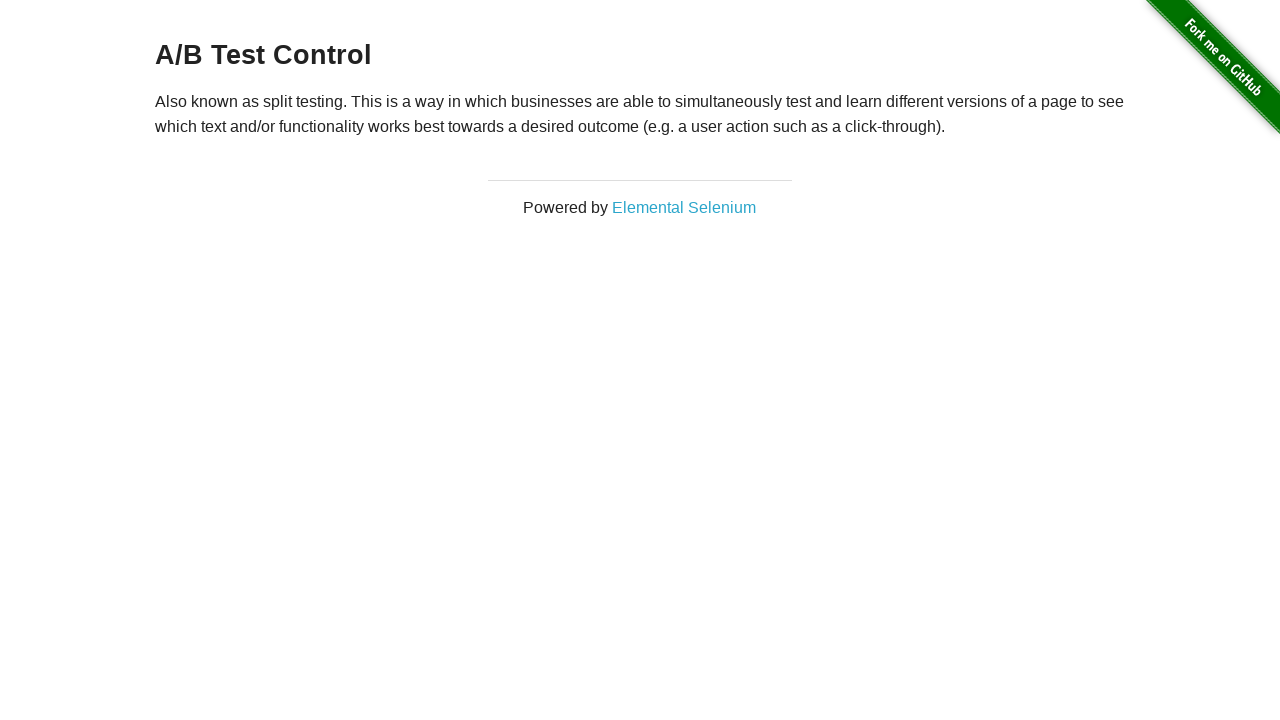

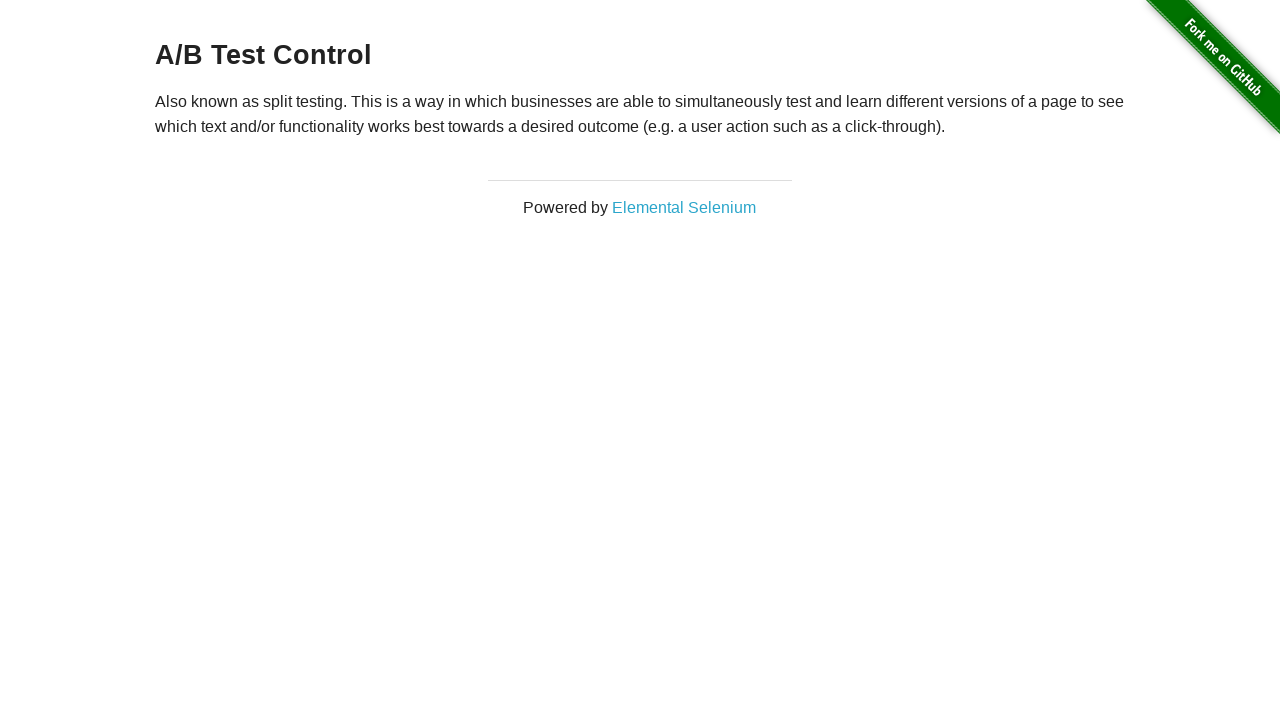